Tests drag and drop functionality by switching to an iframe and dragging two gallery images to a trash container on a demo site.

Starting URL: https://www.globalsqa.com/demo-site/draganddrop/

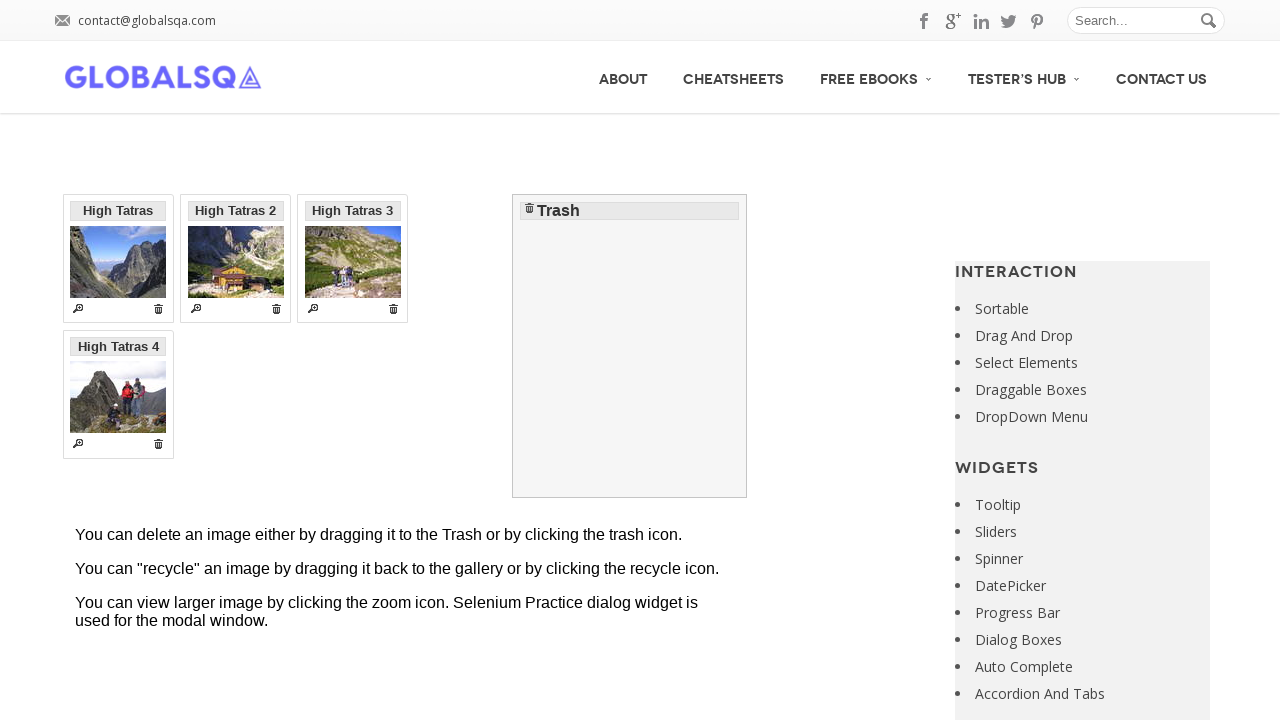

Located the demo frame iframe
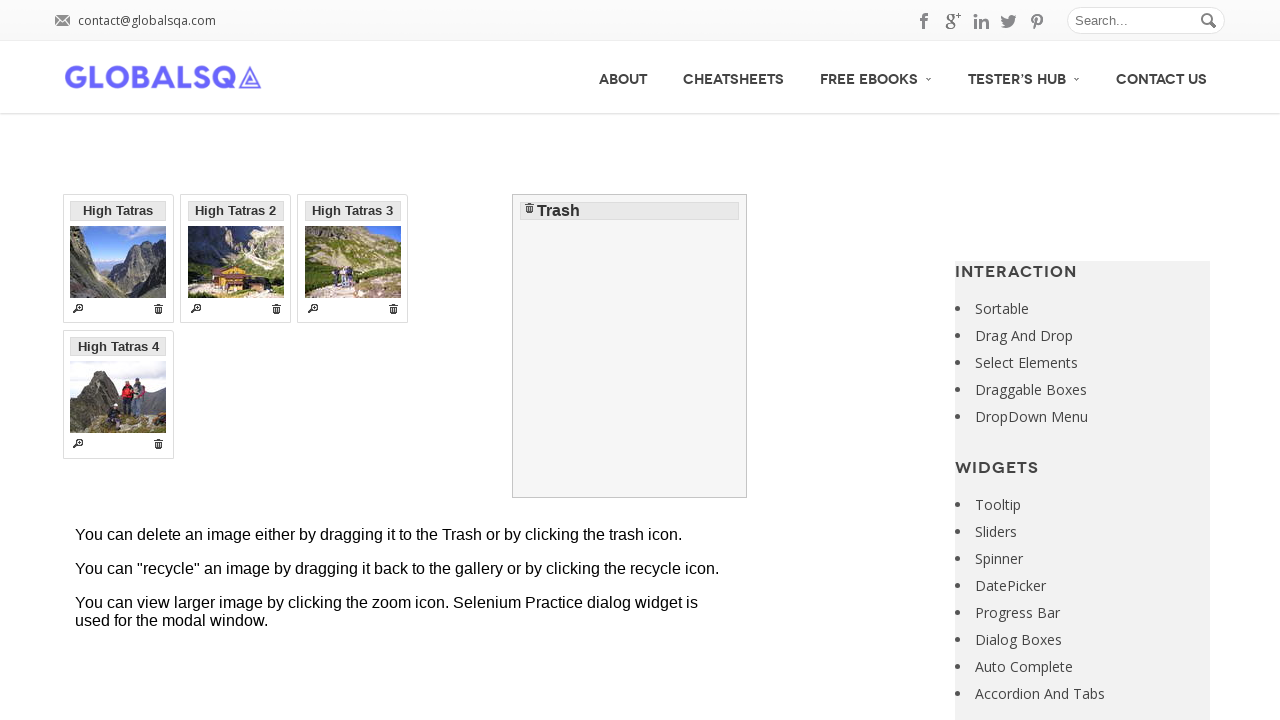

Located alternative iframe selector
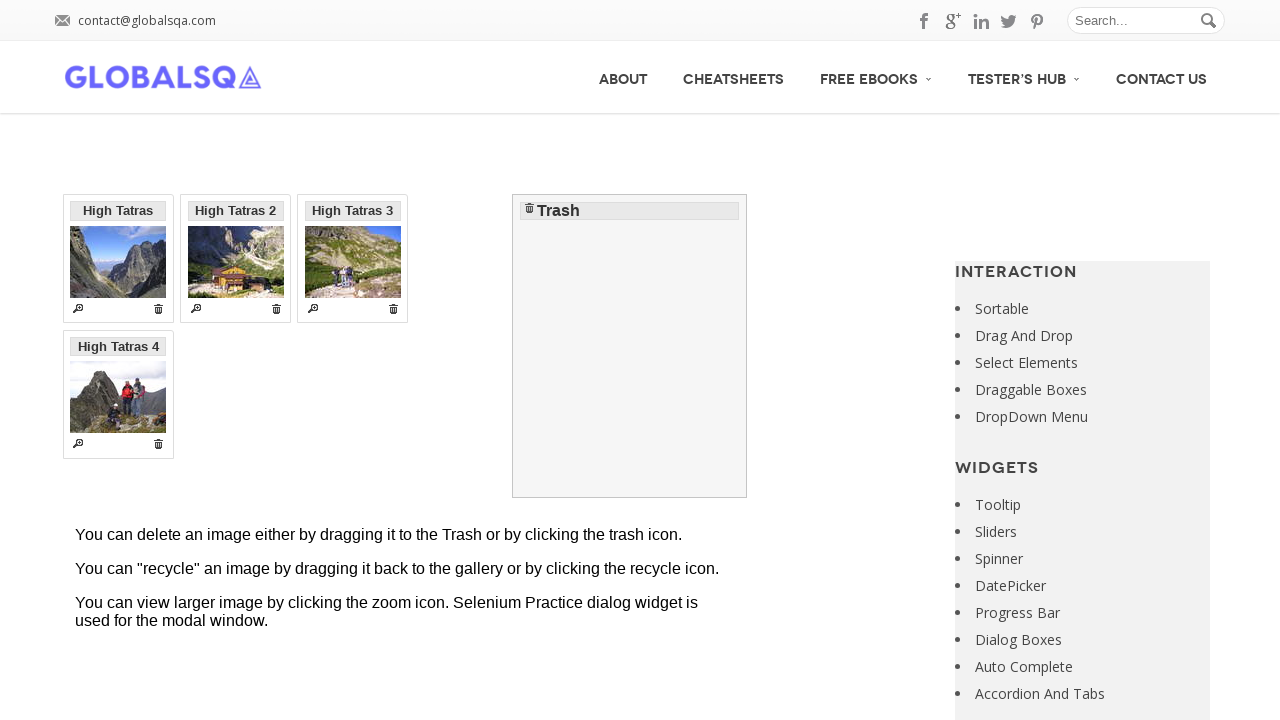

Located the first gallery image
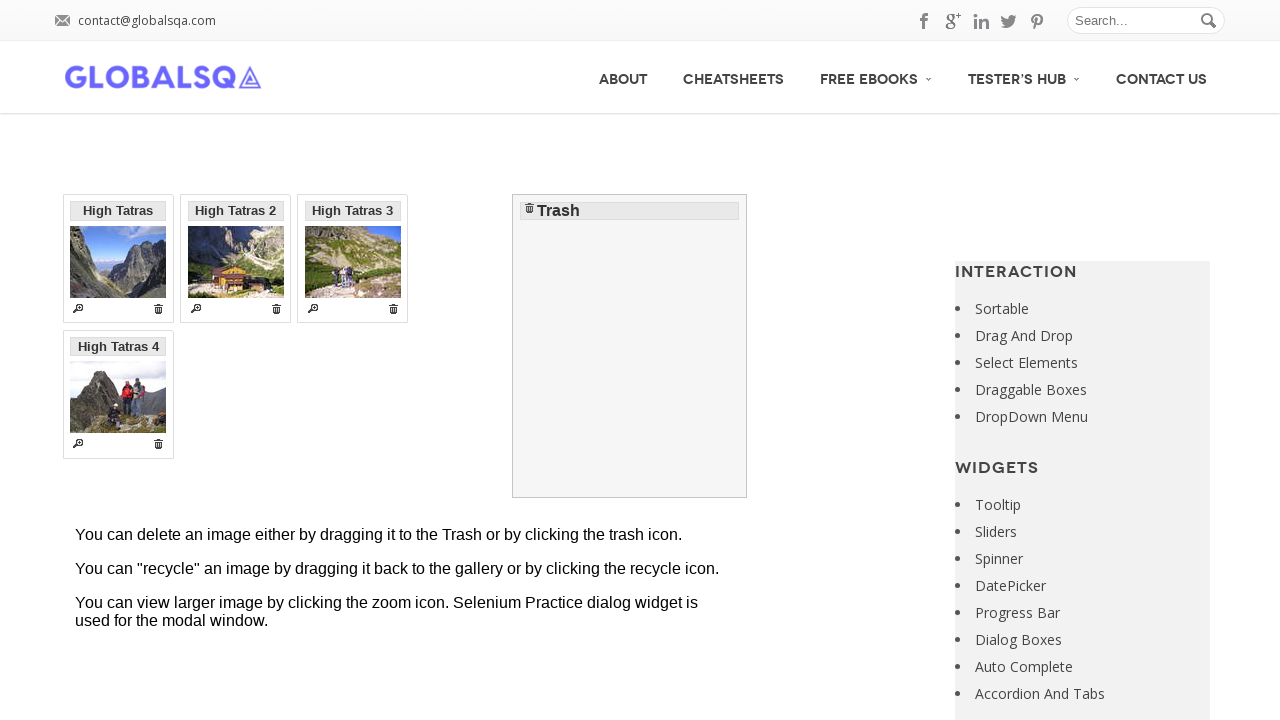

Located the second gallery image
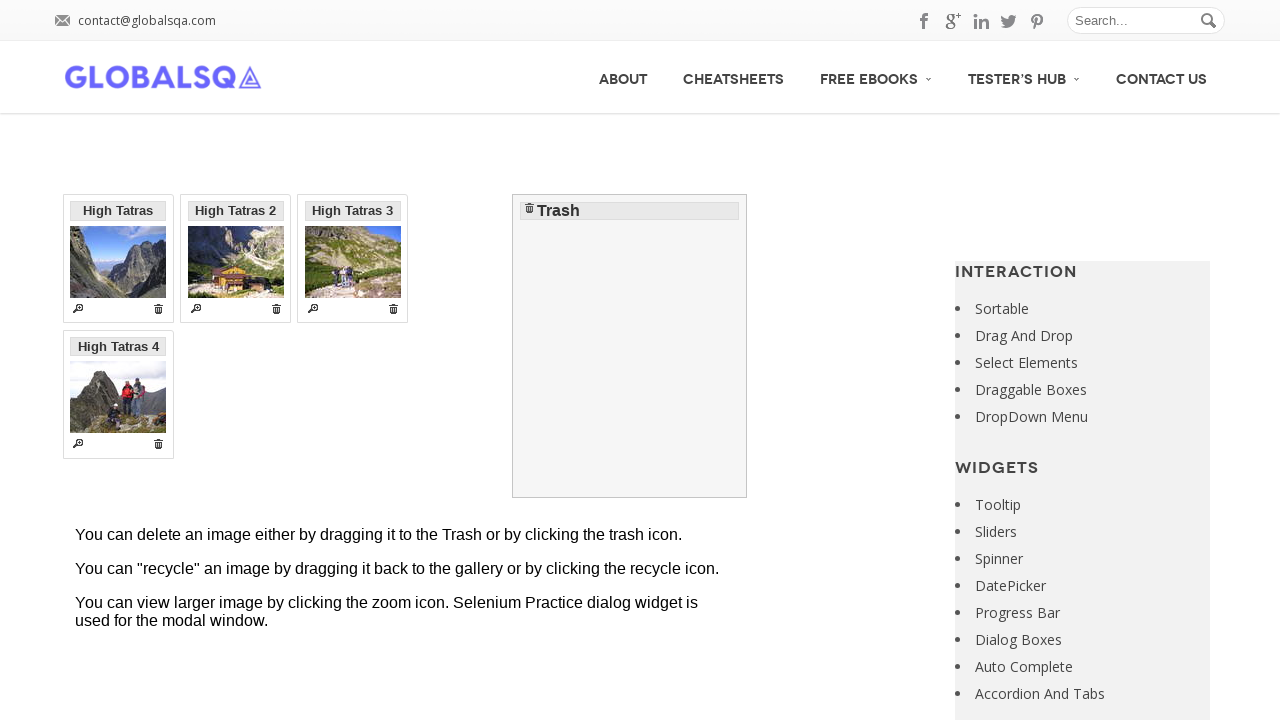

Located the trash drop target
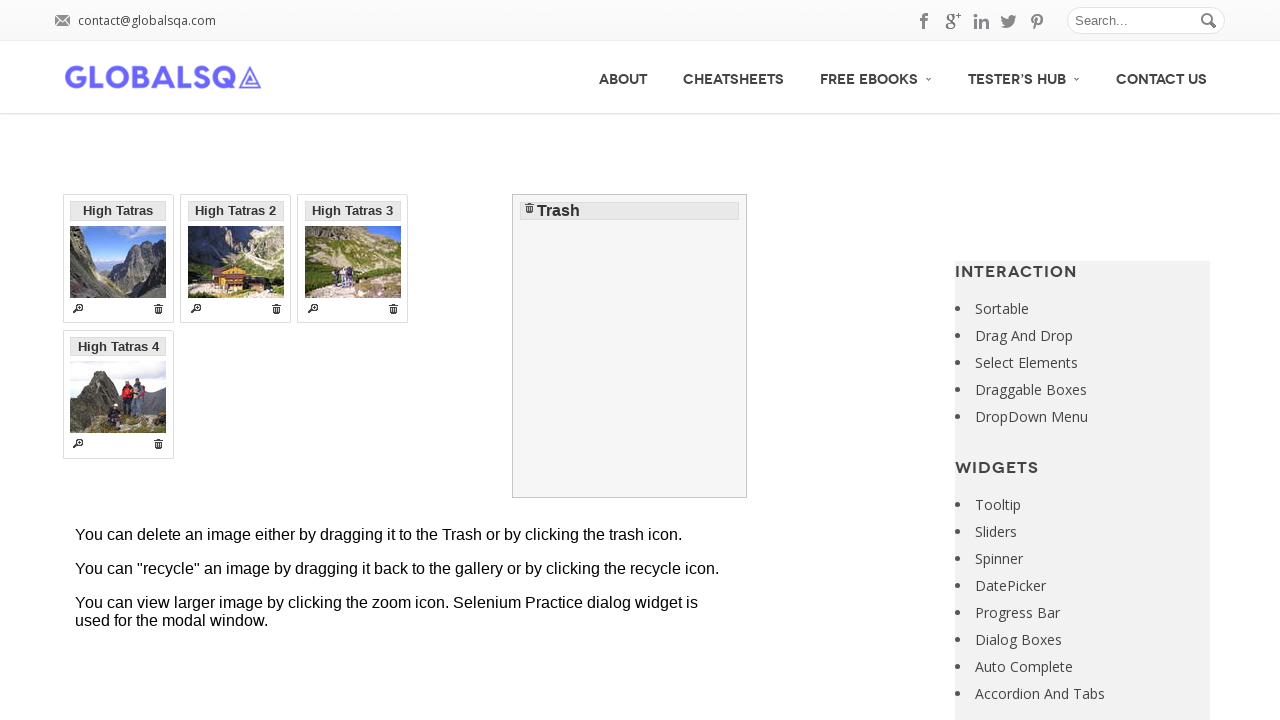

Dragged first gallery image to trash at (630, 346)
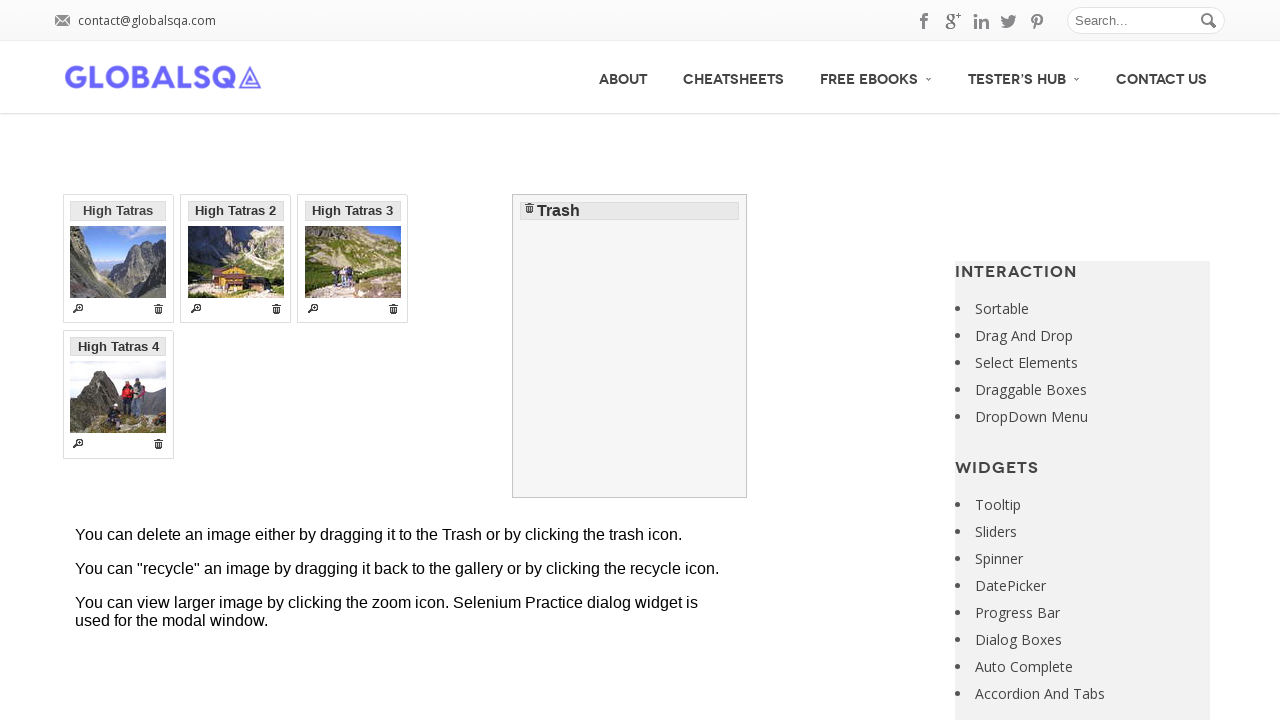

Dragged second gallery image to trash at (630, 346)
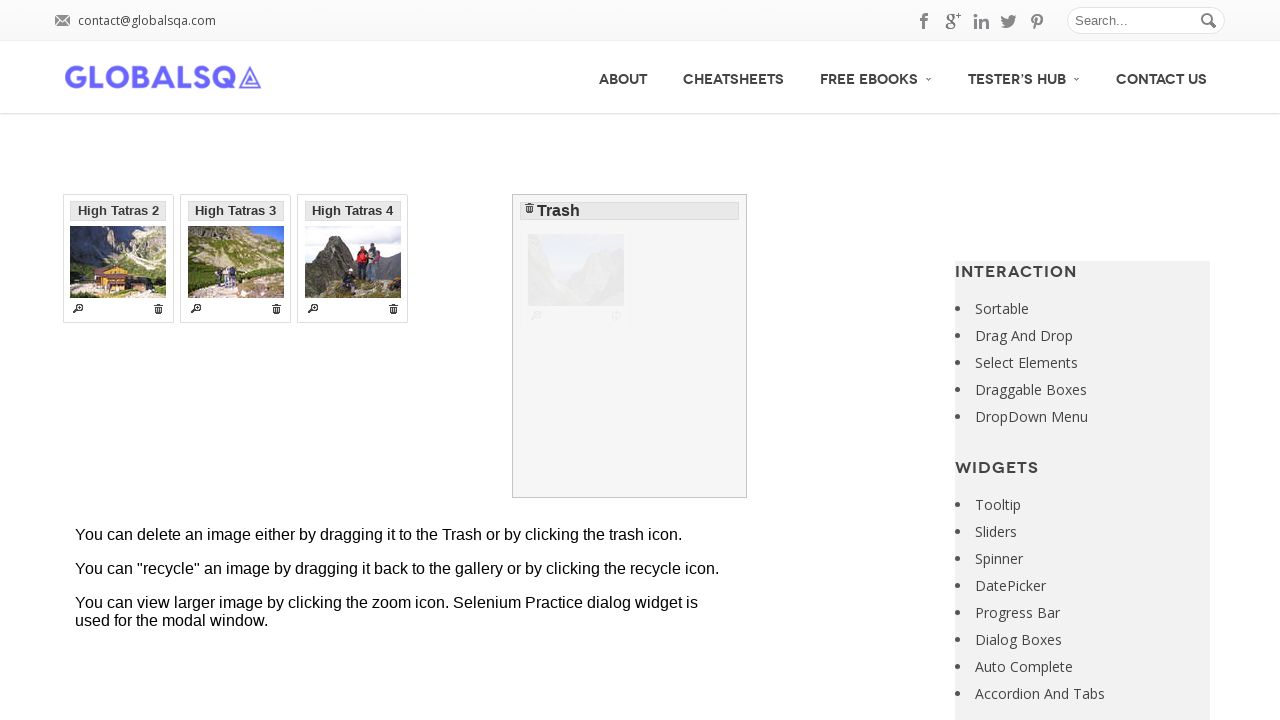

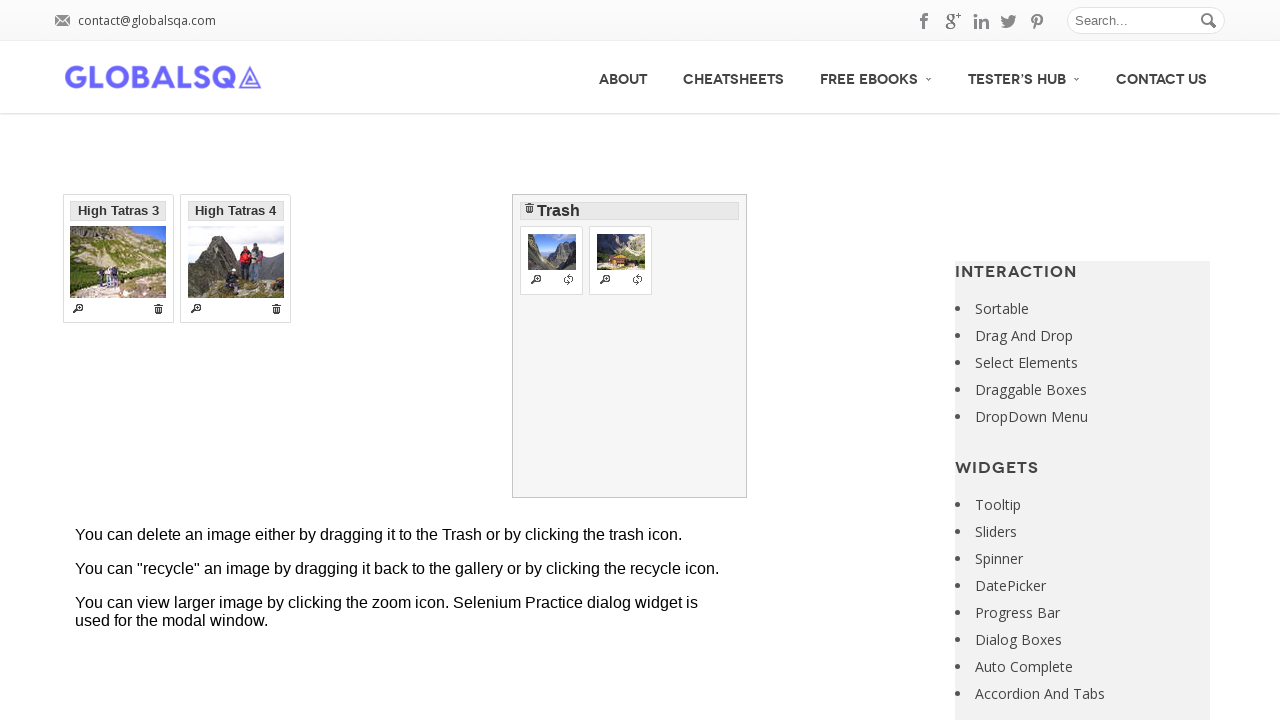